Tests a practice form submission by filling required fields (first name, last name, selecting gender, mobile number) and verifying the confirmation modal appears after submission.

Starting URL: https://demoqa.com/automation-practice-form

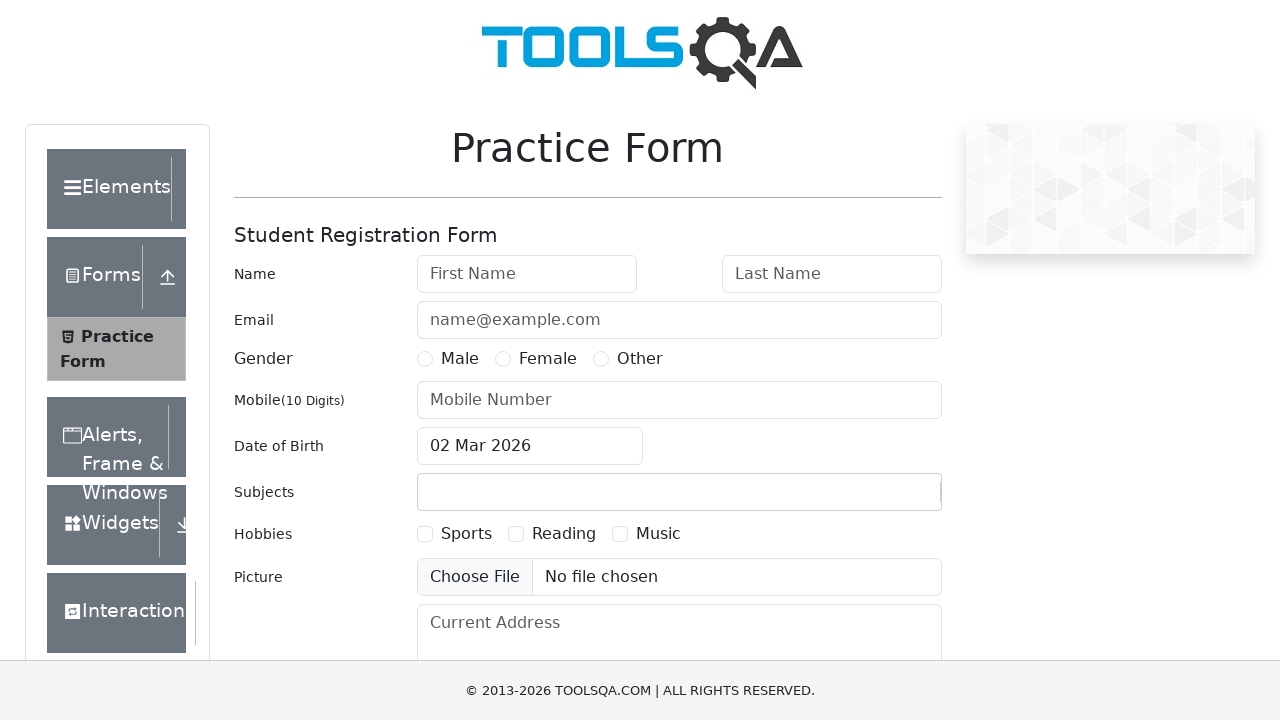

Filled first name field with 'Michael' on #firstName
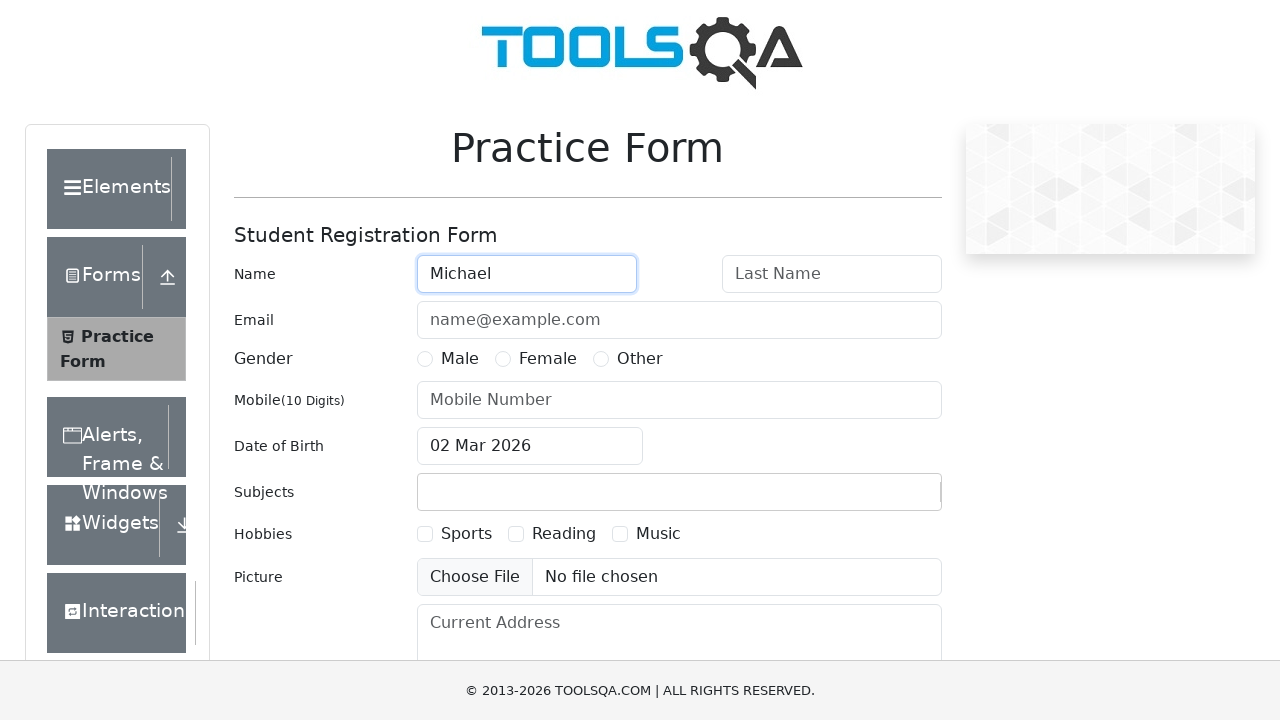

Filled last name field with 'Thompson' on #lastName
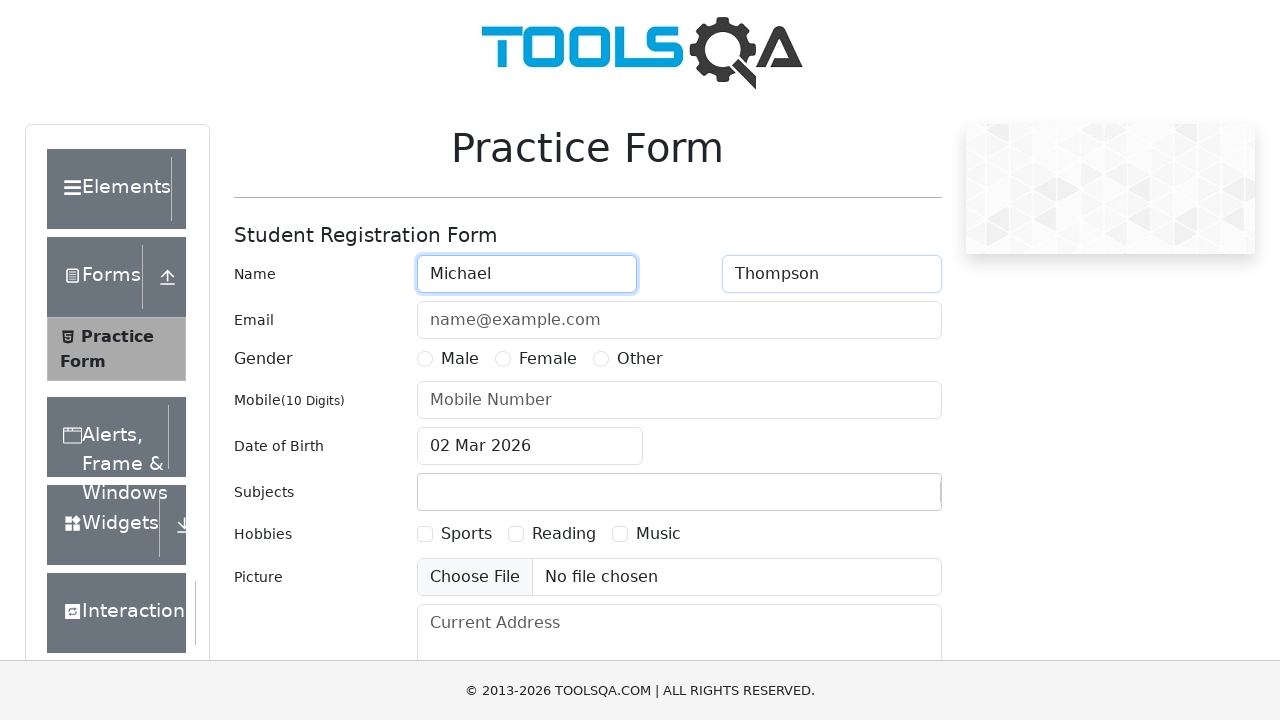

Selected Male gender option at (460, 359) on label[for='gender-radio-1']
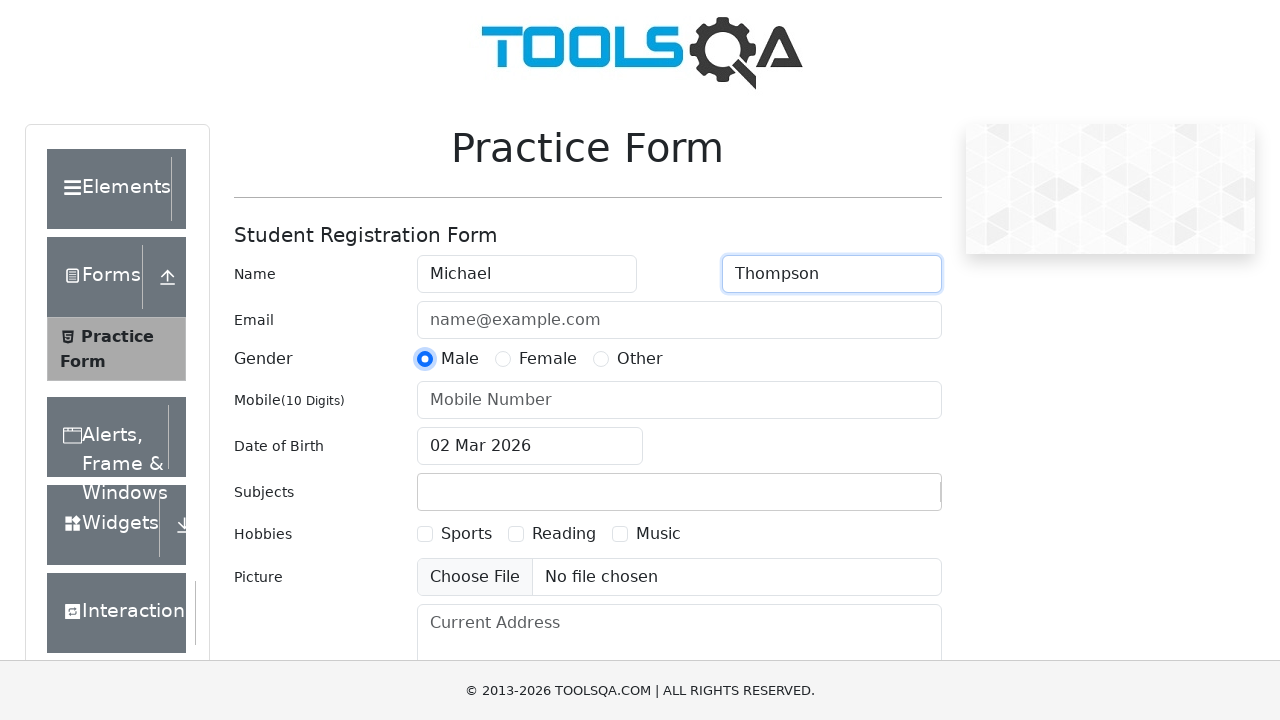

Filled mobile number field with '8125647893' on #userNumber
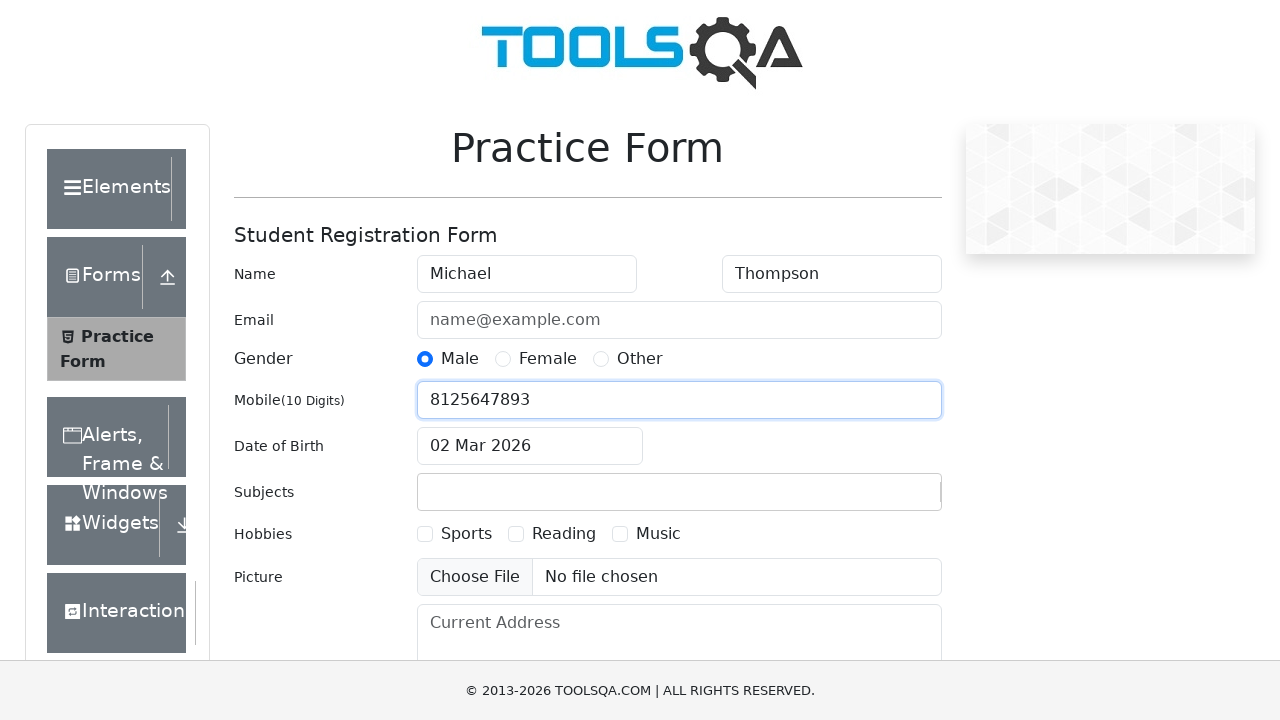

Clicked submit button to submit form at (885, 499) on #submit
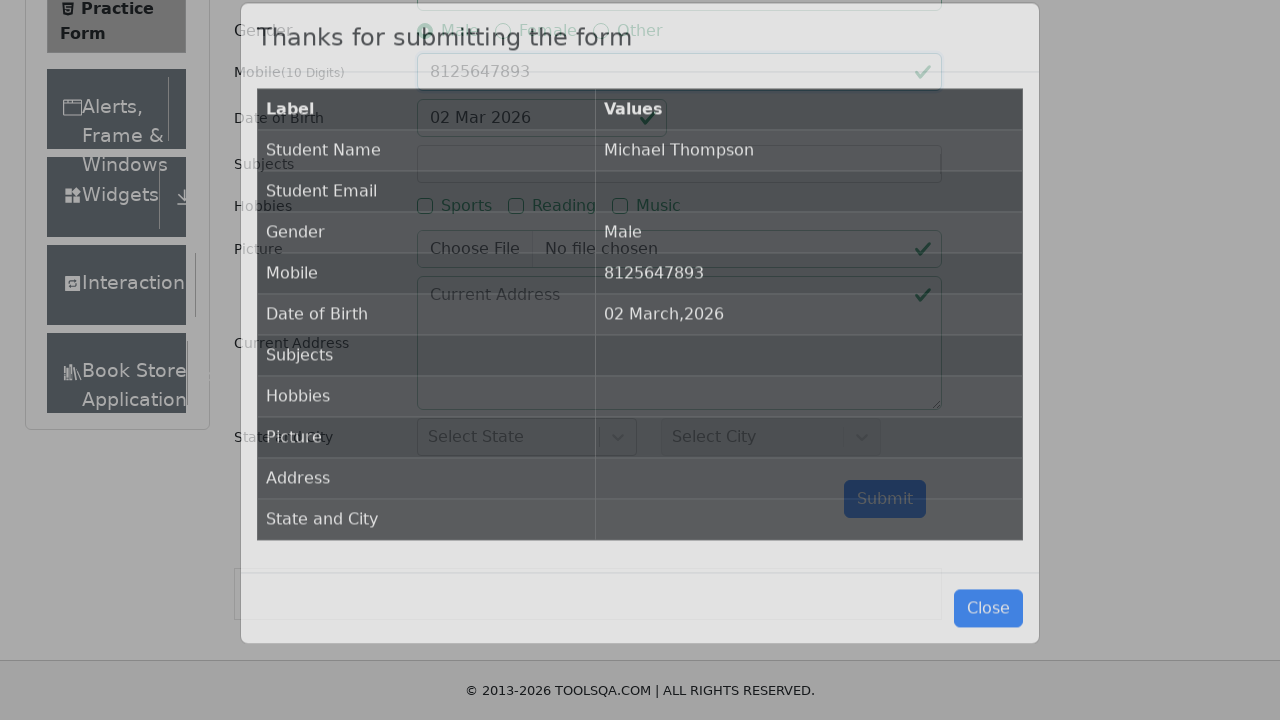

Confirmation modal appeared after form submission
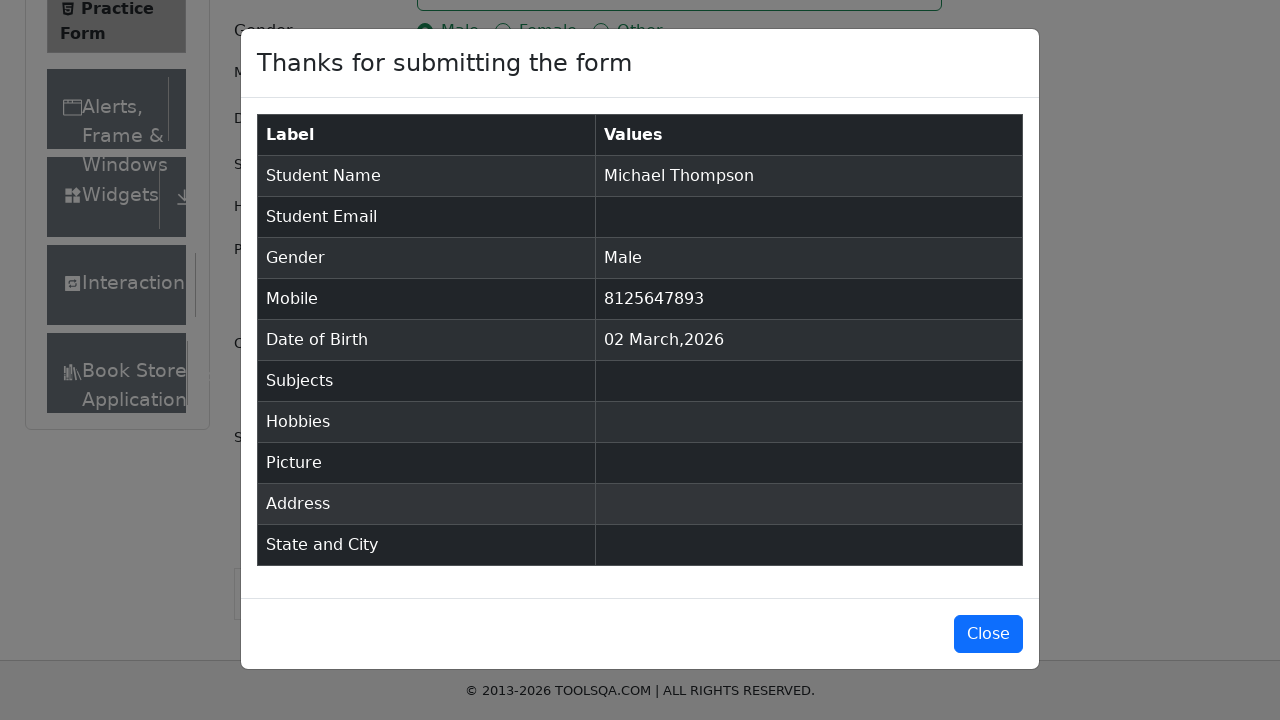

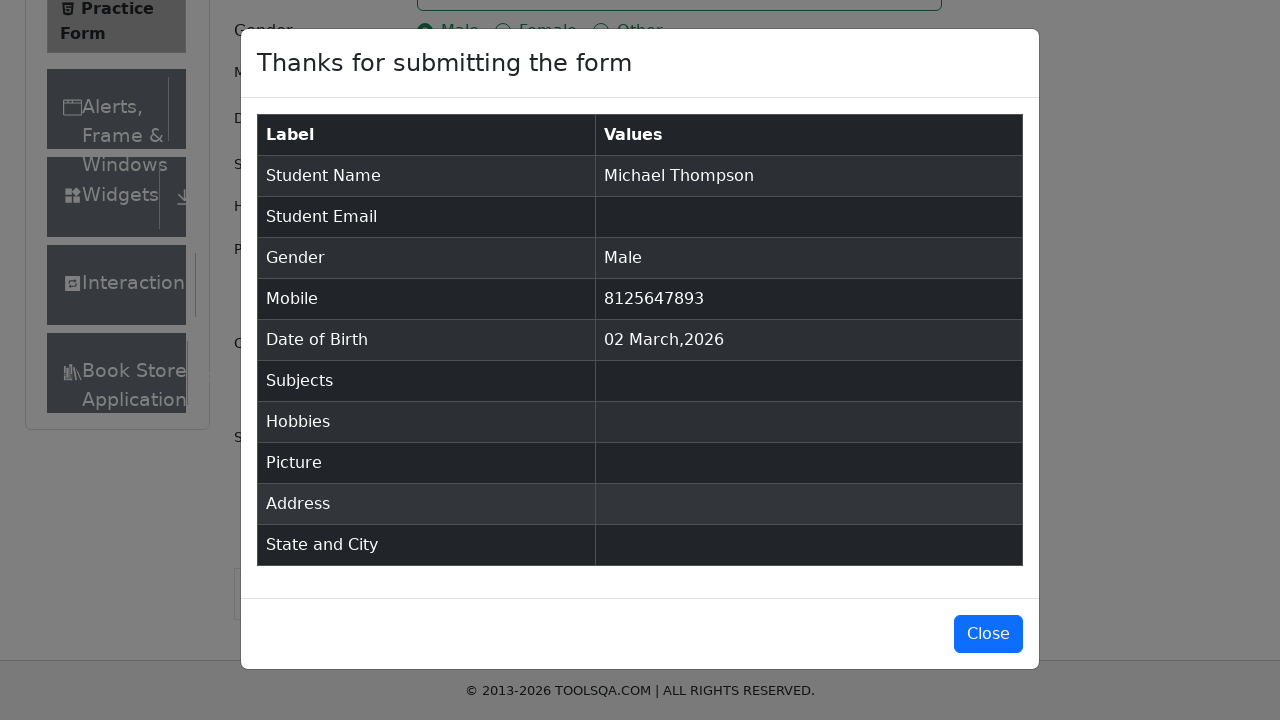